Tests file upload functionality by navigating through Demo Site menu, hovering over More to reveal File Upload option, uploading a file, and then removing it.

Starting URL: http://practice.automationtesting.in/

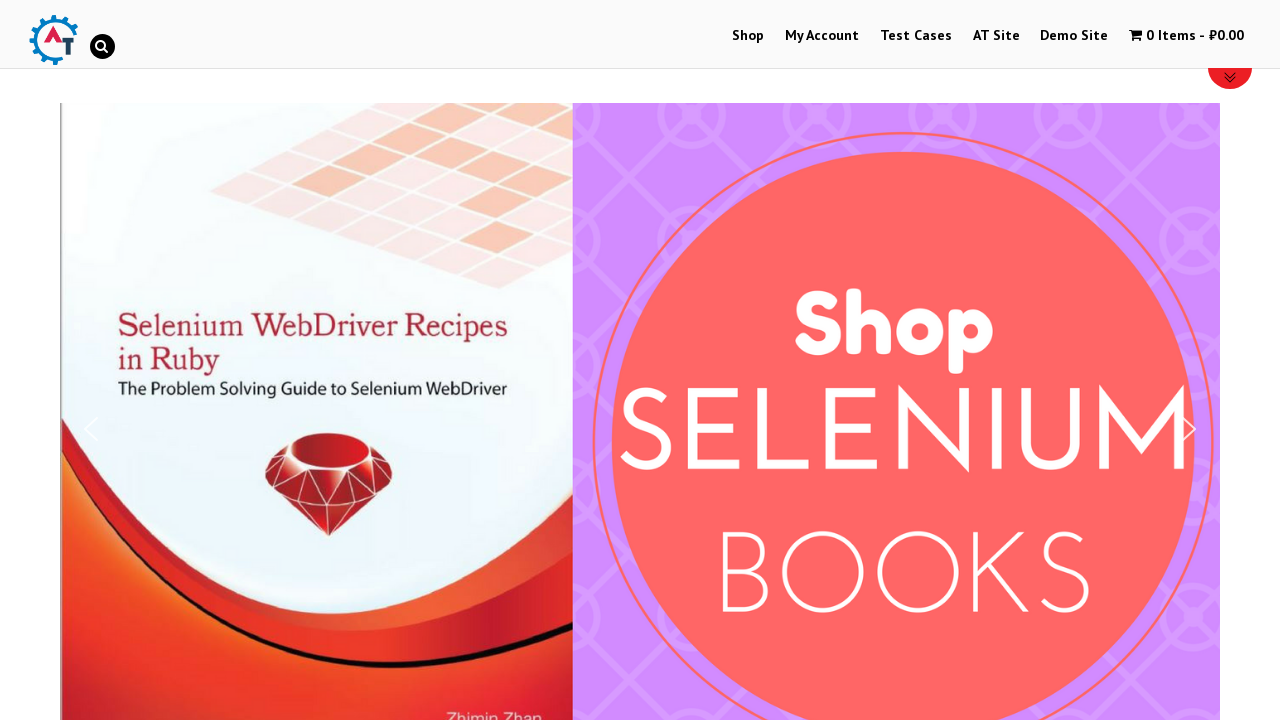

Clicked on Demo Site link at (1074, 36) on xpath=//a[text()='Demo Site']
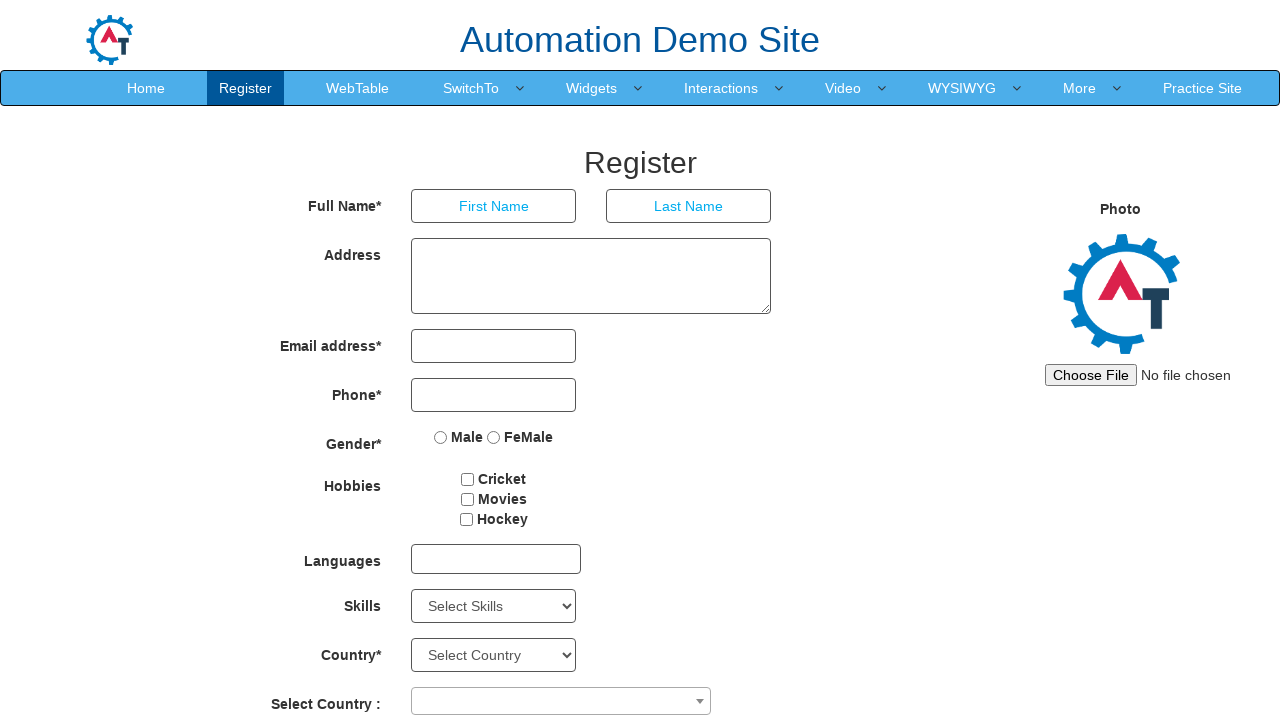

Hovered over More menu to reveal submenu at (1080, 88) on xpath=//a[text()='More']
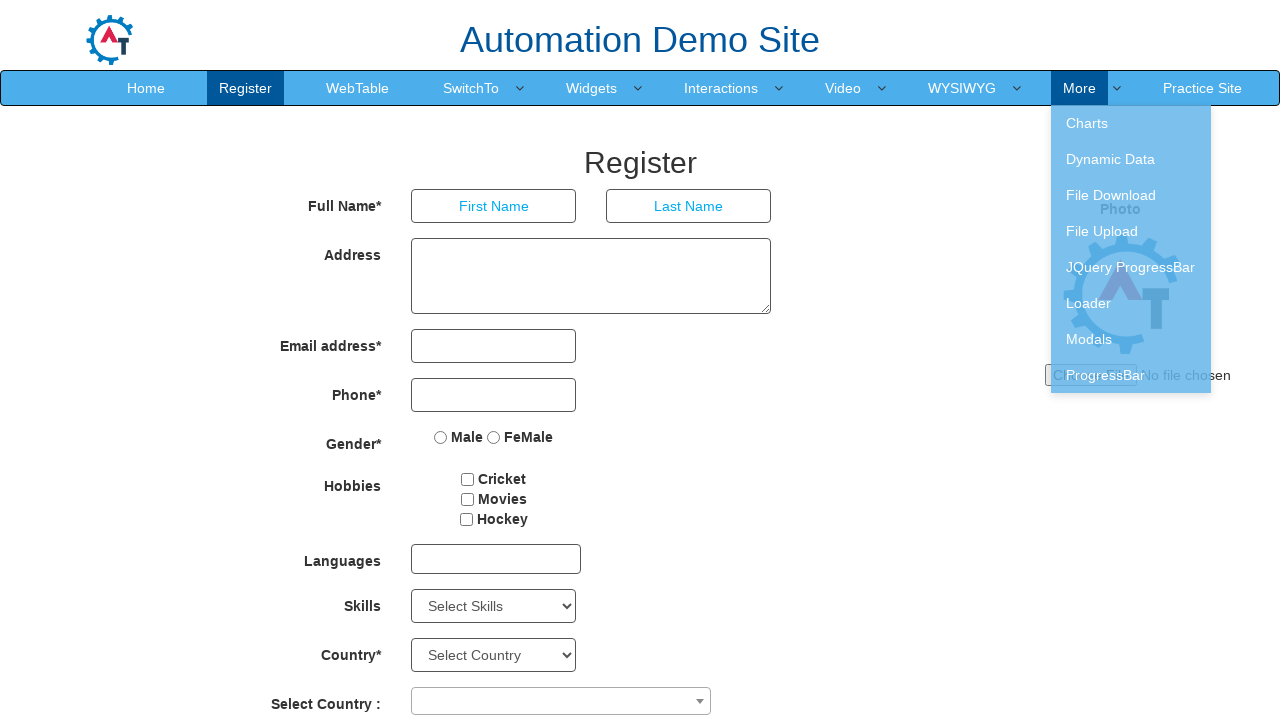

Clicked on File Upload option at (1131, 231) on xpath=//a[text()='File Upload']
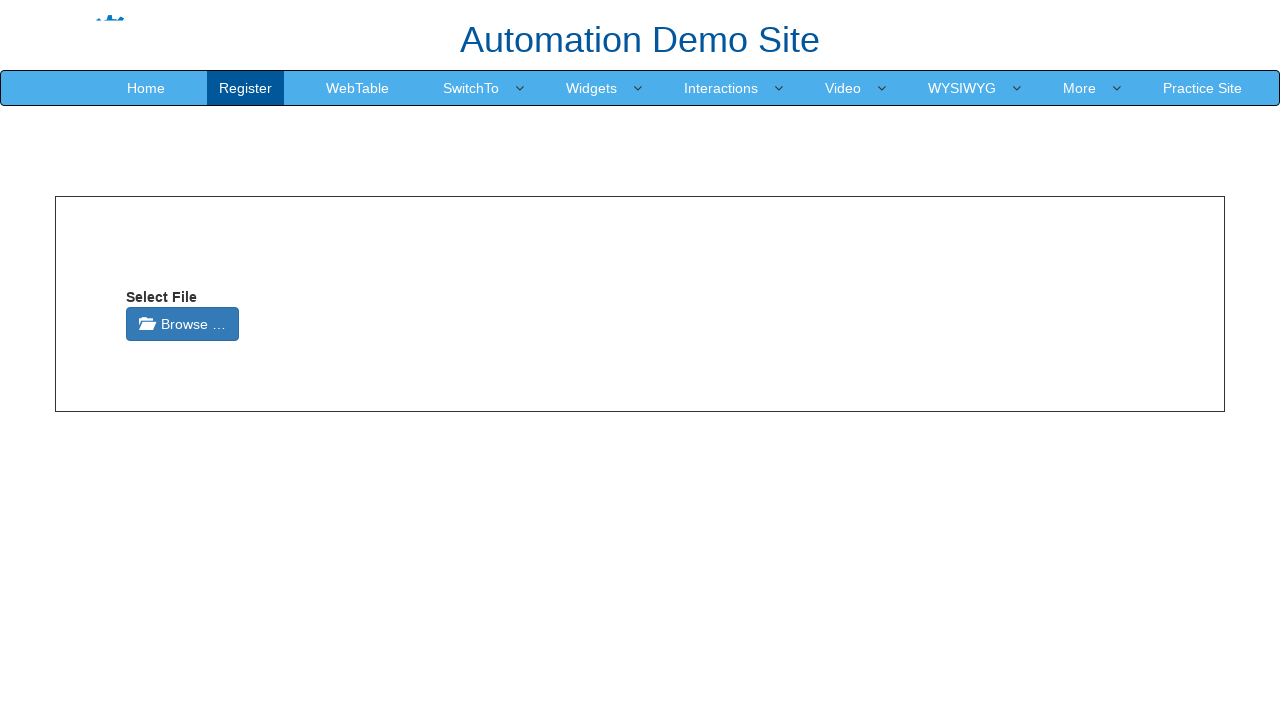

Uploaded test_document.xlsx file
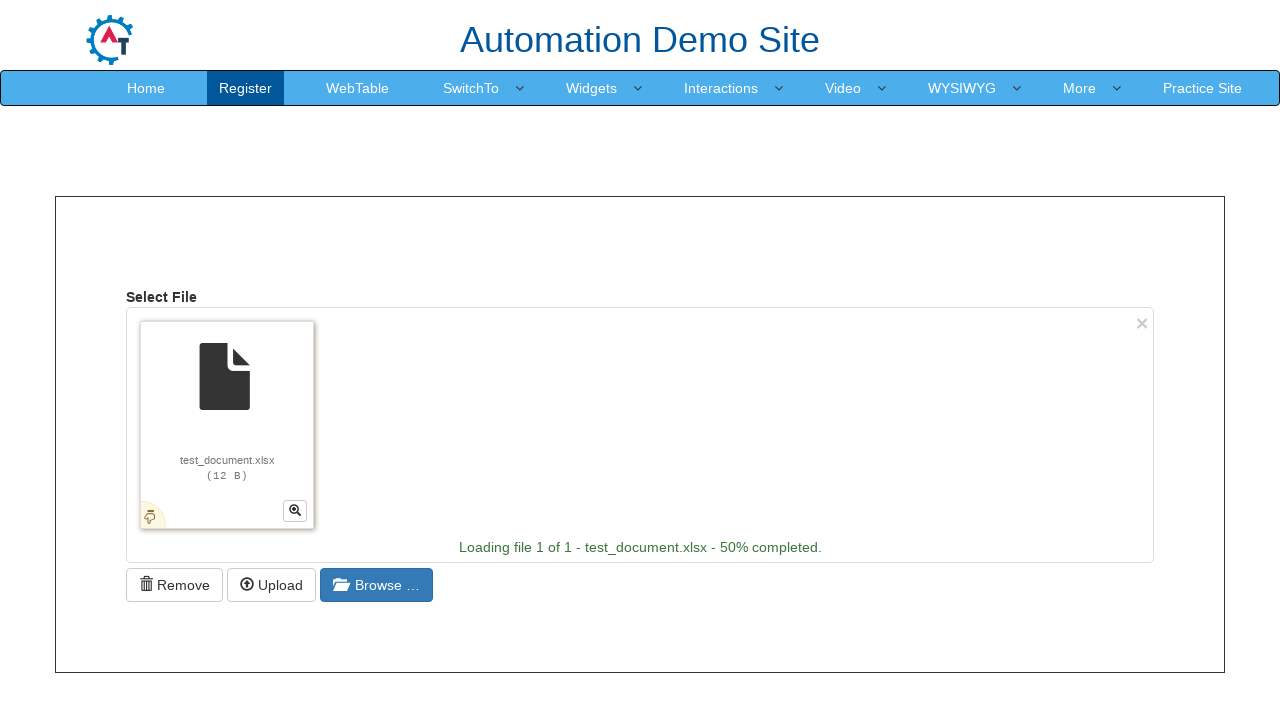

Waited 3 seconds for file to be processed
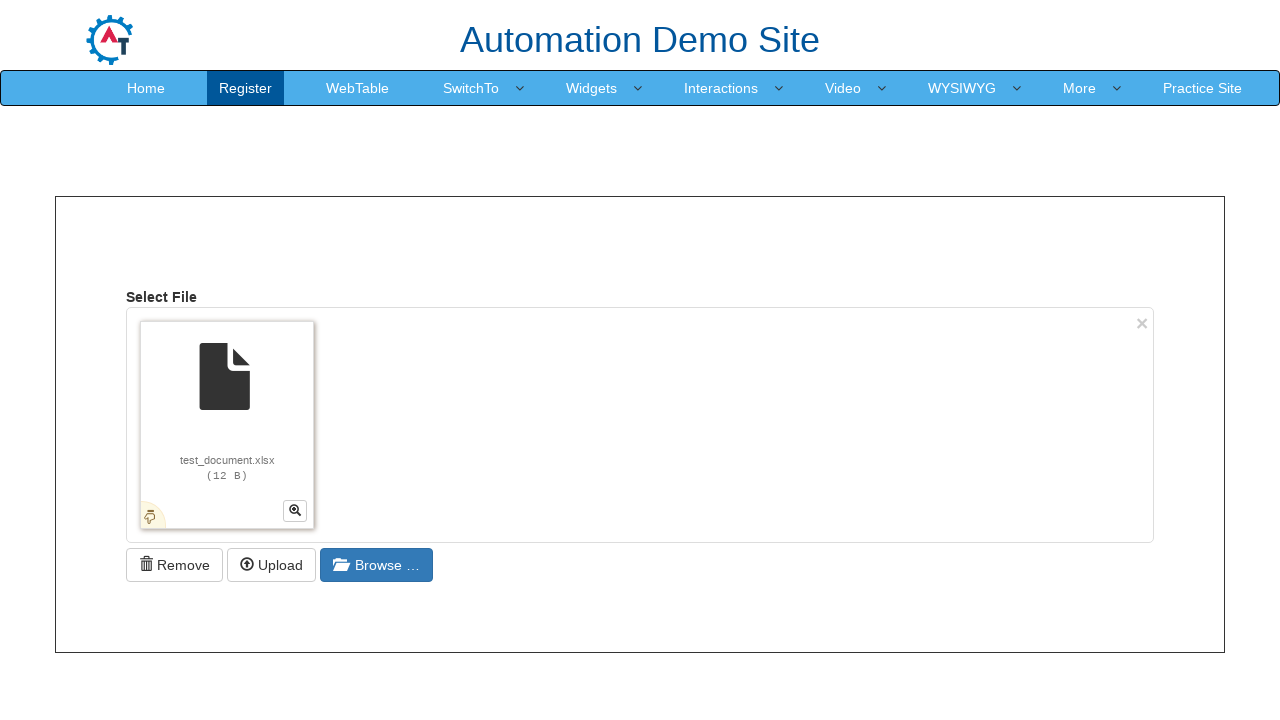

Clicked Remove button to delete the uploaded file at (184, 565) on xpath=/html/body/section/div[1]/div/div/div[1]/button[1]/span
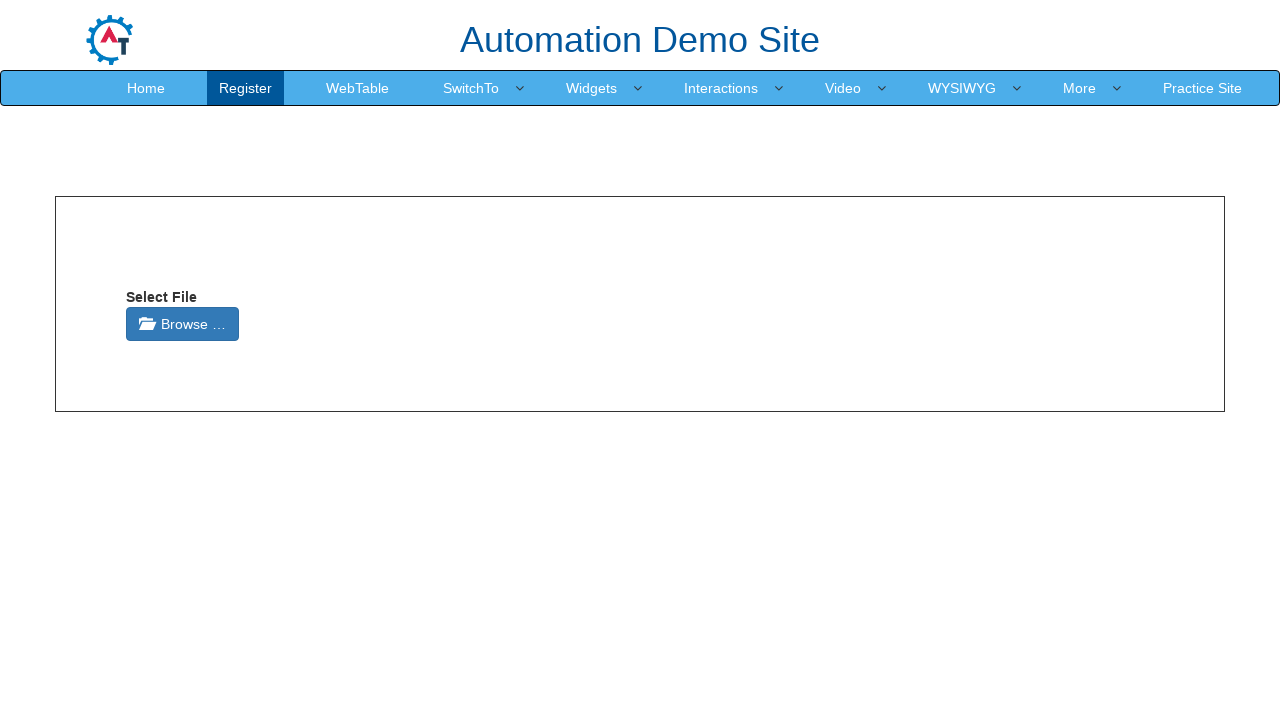

Waited 2 seconds for file removal to complete
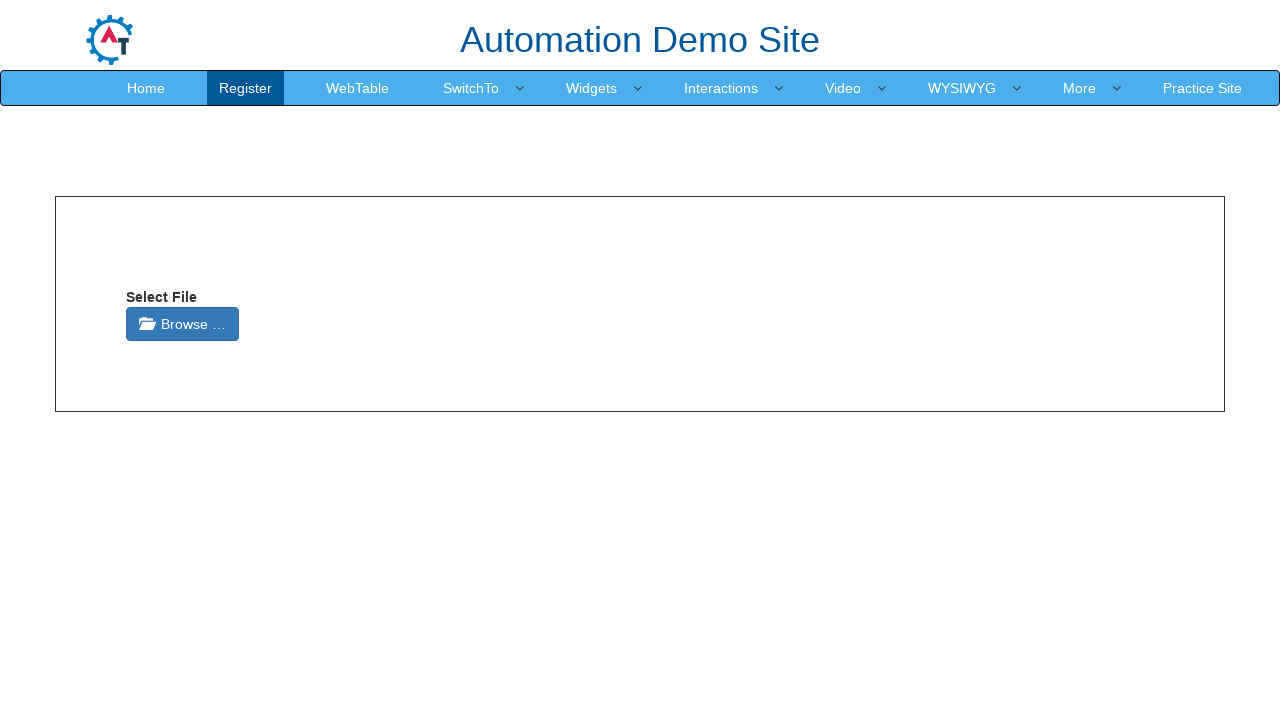

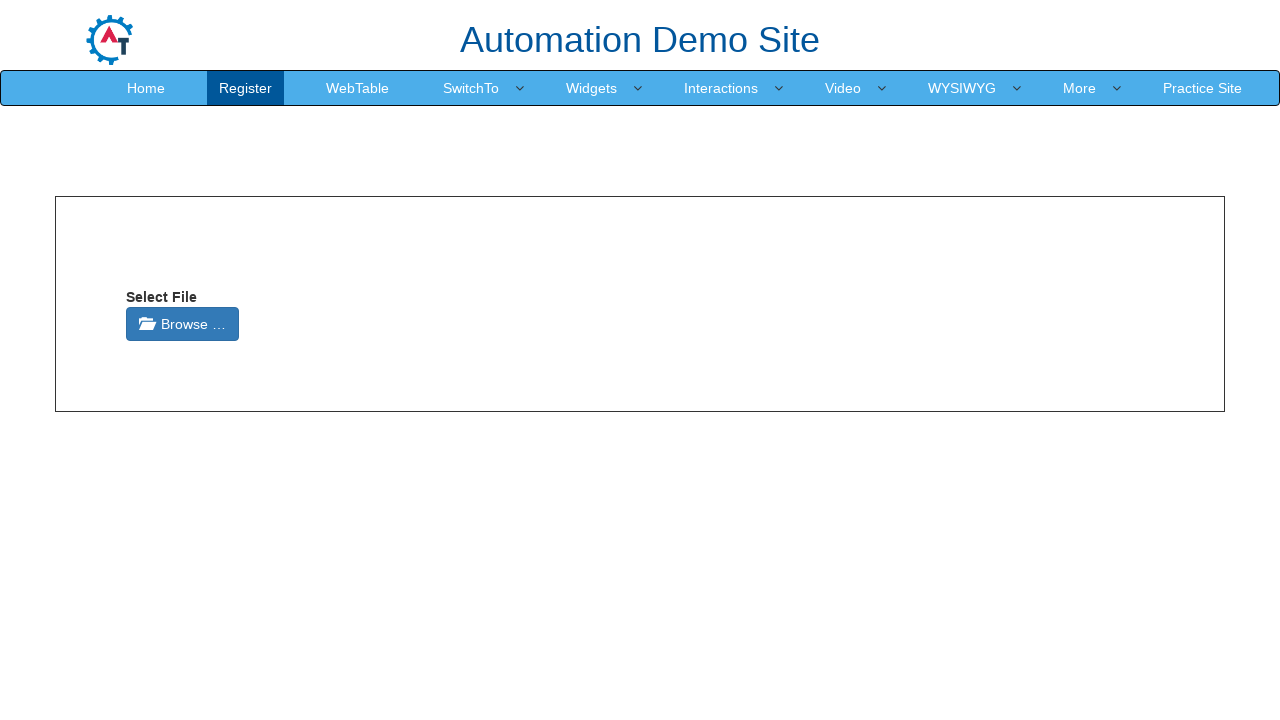